Tests the vegetable shop by searching for products containing "ca", finding Cauliflower, incrementing its quantity, and adding it to the cart

Starting URL: https://rahulshettyacademy.com/seleniumPractise/#/

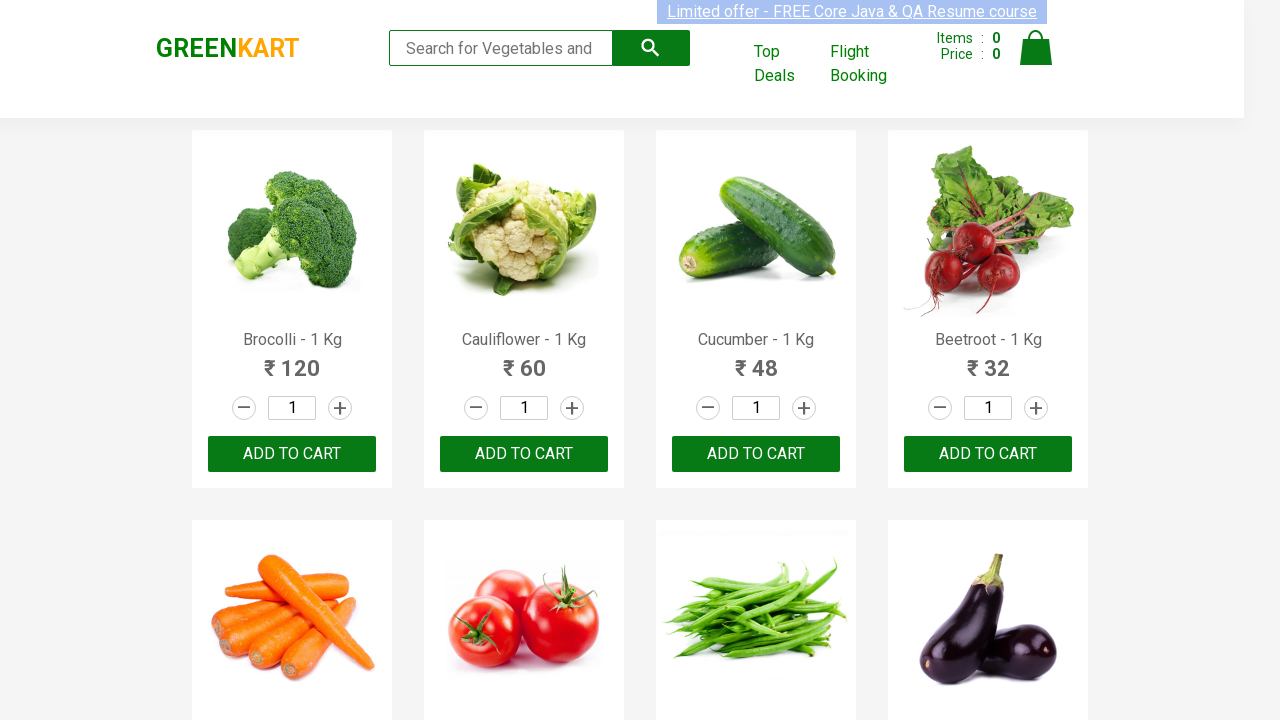

Filled search box with 'ca' to find products on .search-keyword
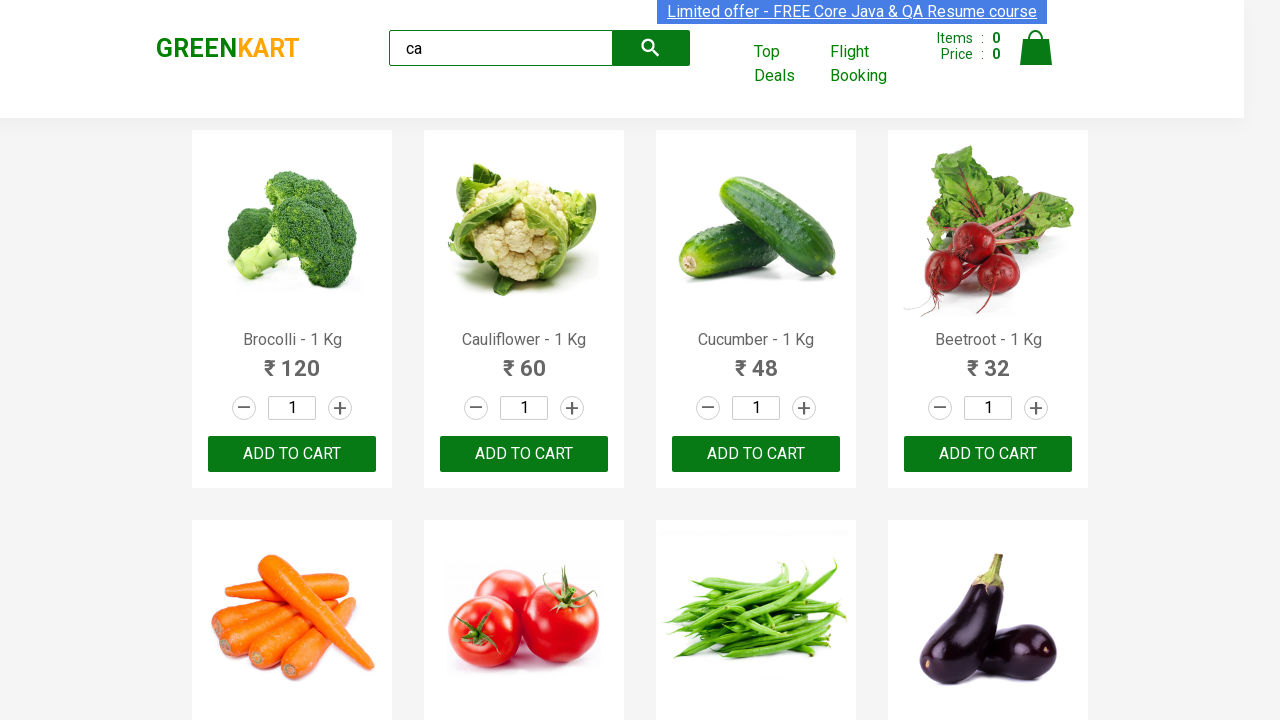

Waited for search results to load
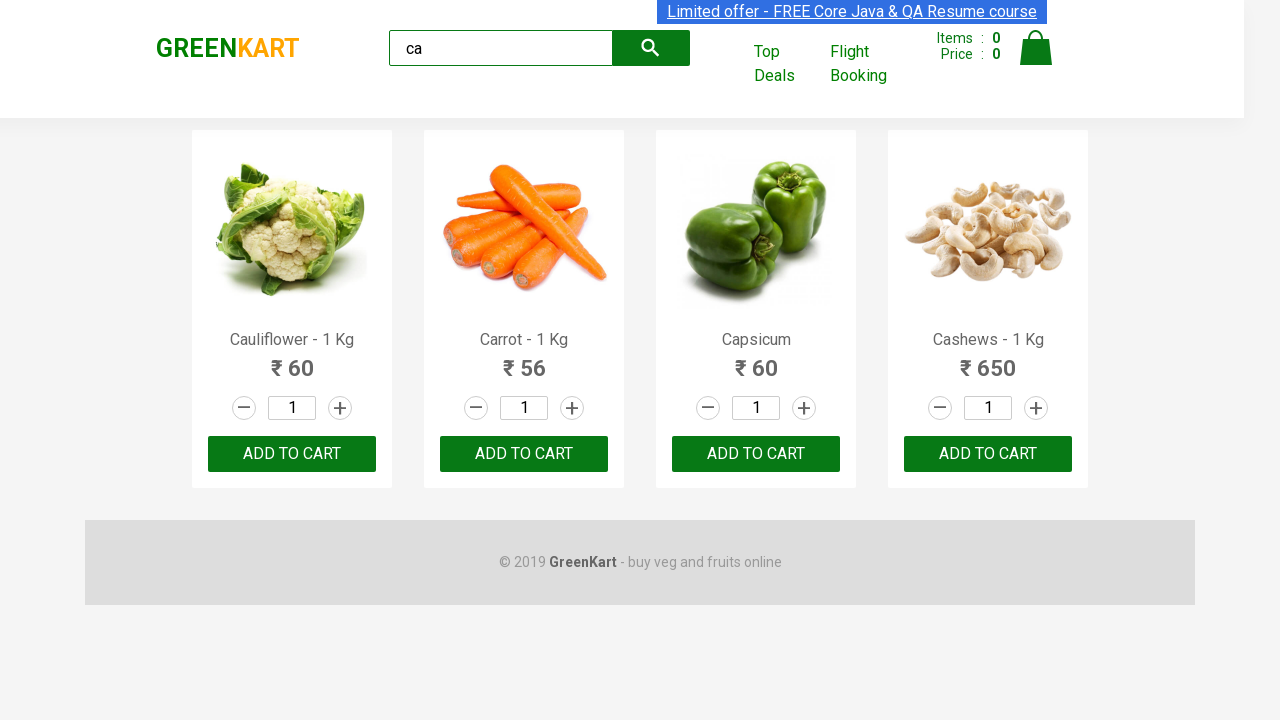

Retrieved all product elements from search results
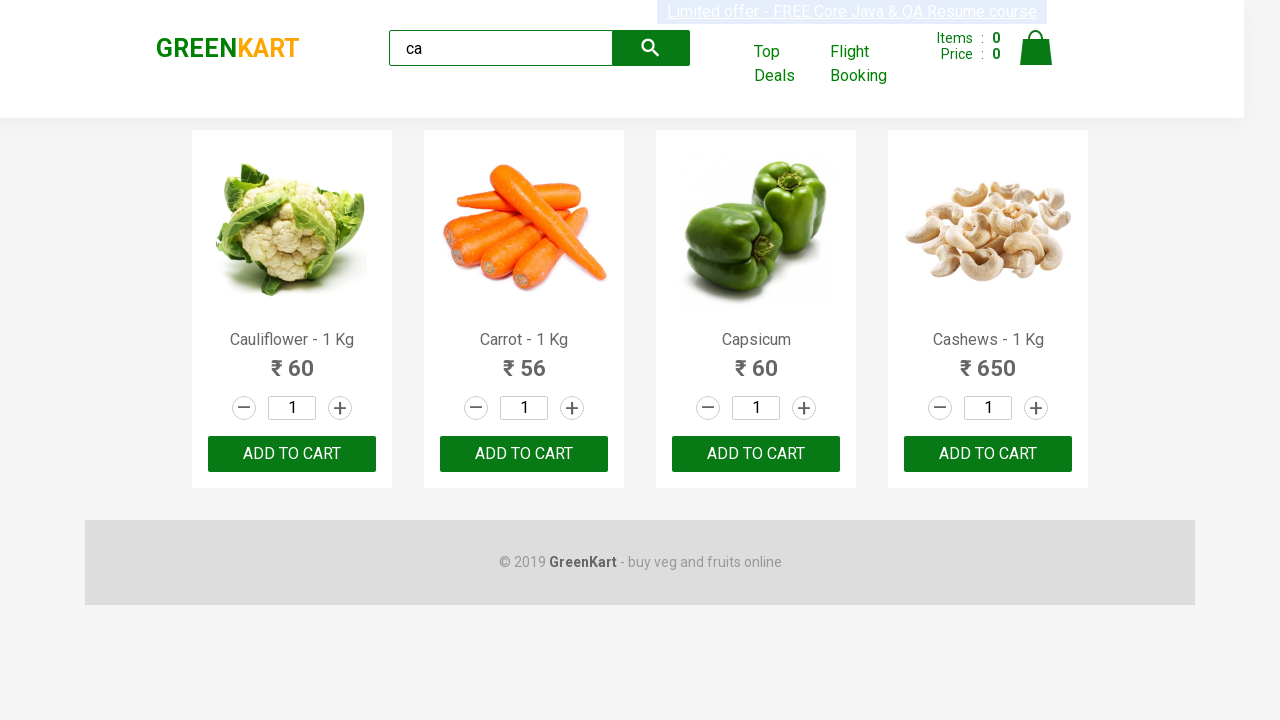

Retrieved product name: Cauliflower - 1 Kg
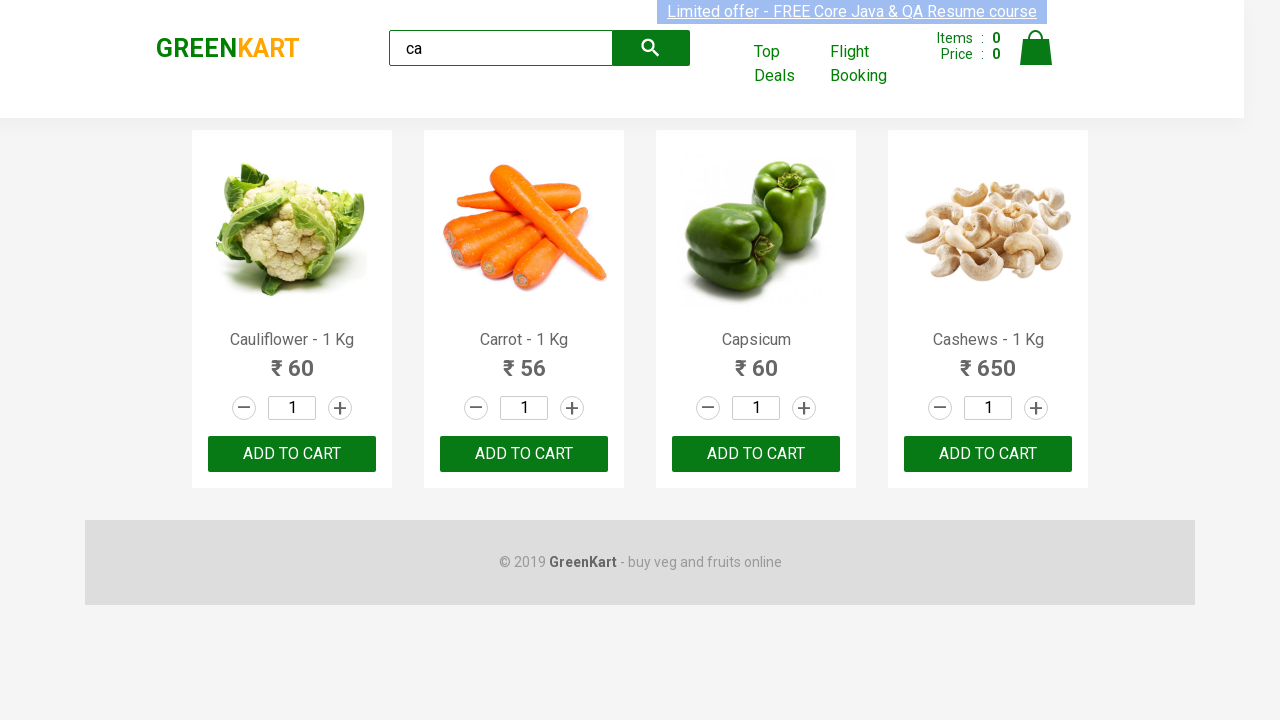

Clicked increment button to increase Cauliflower quantity at (340, 408) on .products .product >> nth=0 >> a.increment
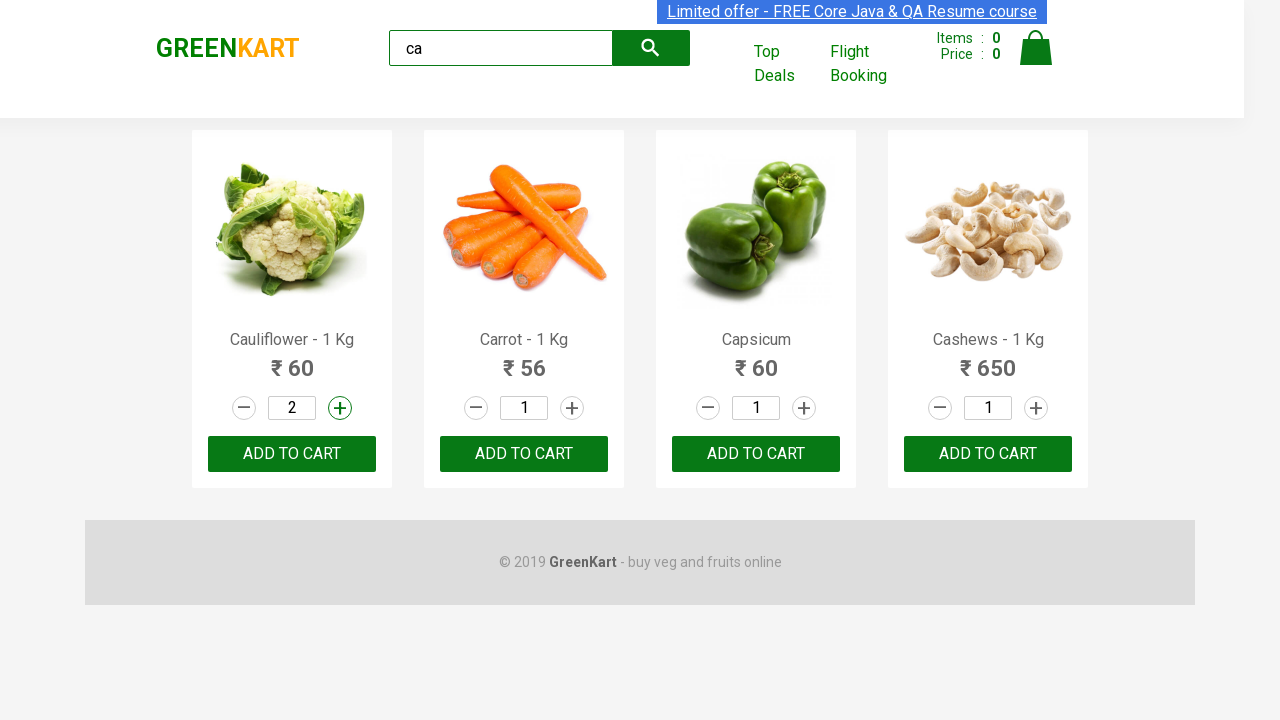

Waited for quantity update to complete
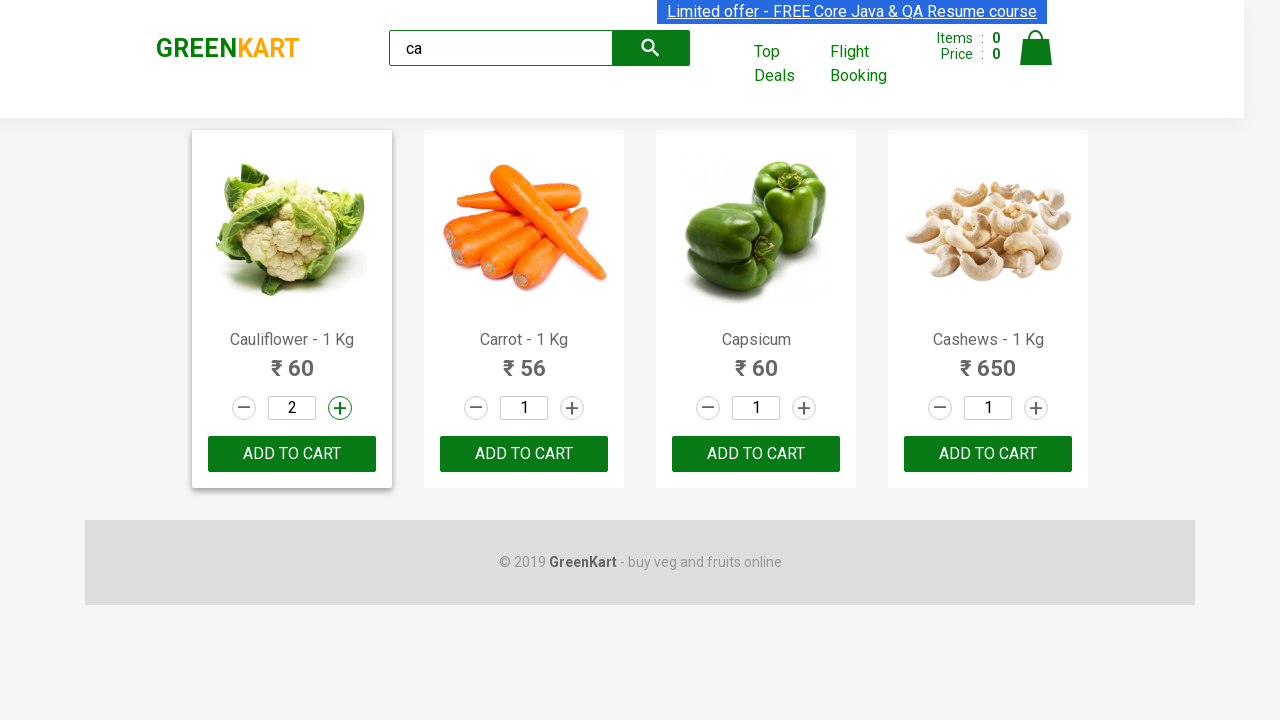

Clicked add to cart button for Cauliflower at (292, 454) on .products .product >> nth=0 >> button[type='button']
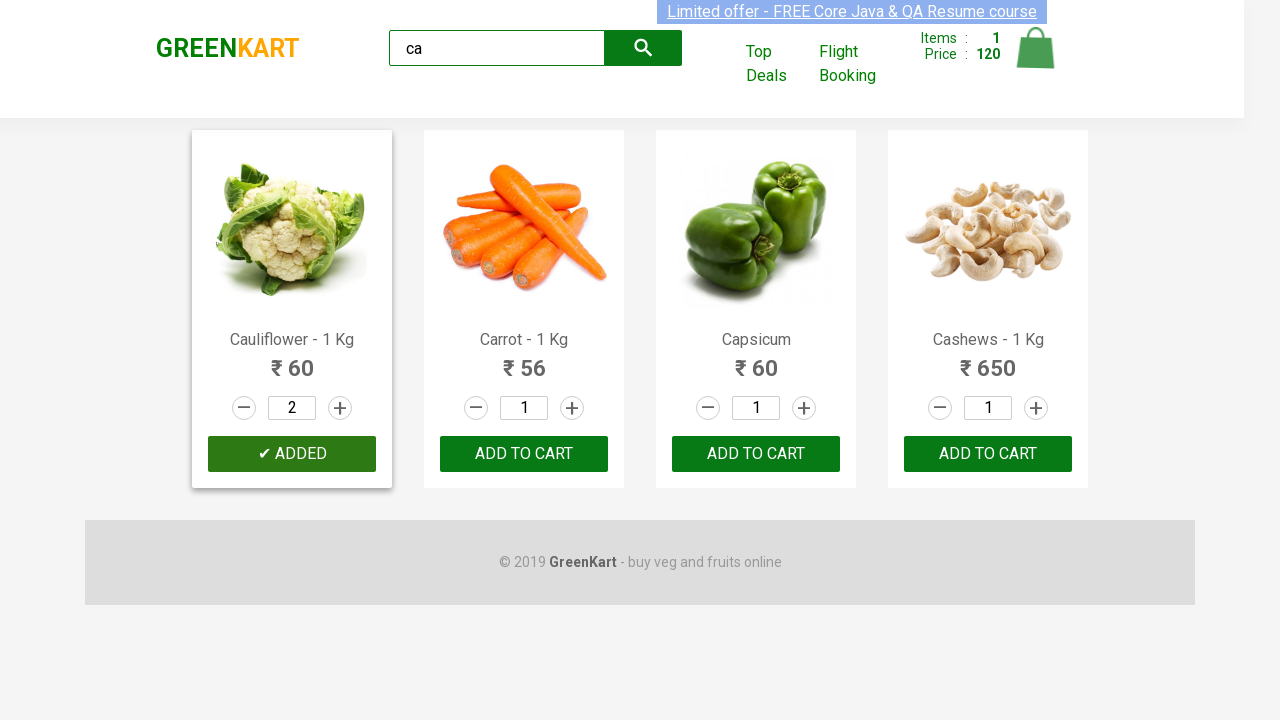

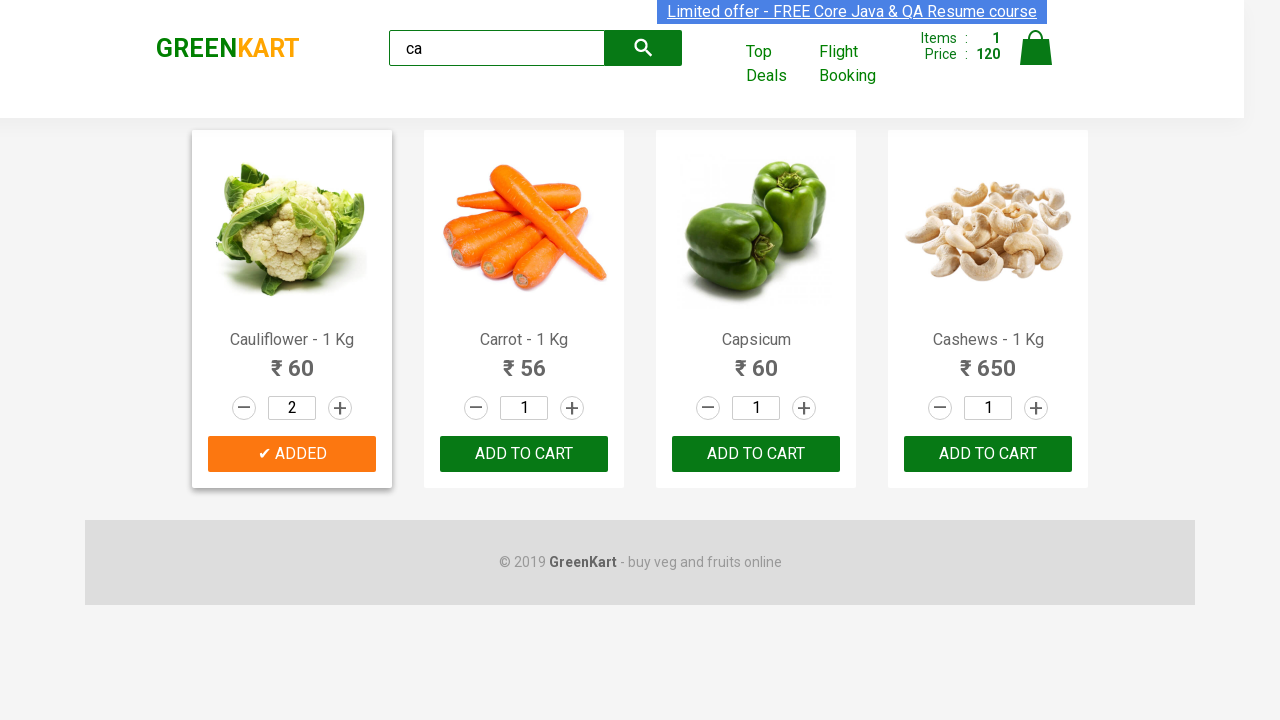